Tests right-clicking on the Downloads link and opening it in a new tab, then verifies that a new browser tab/window was opened by checking the number of pages in the context.

Starting URL: https://www.selenium.dev

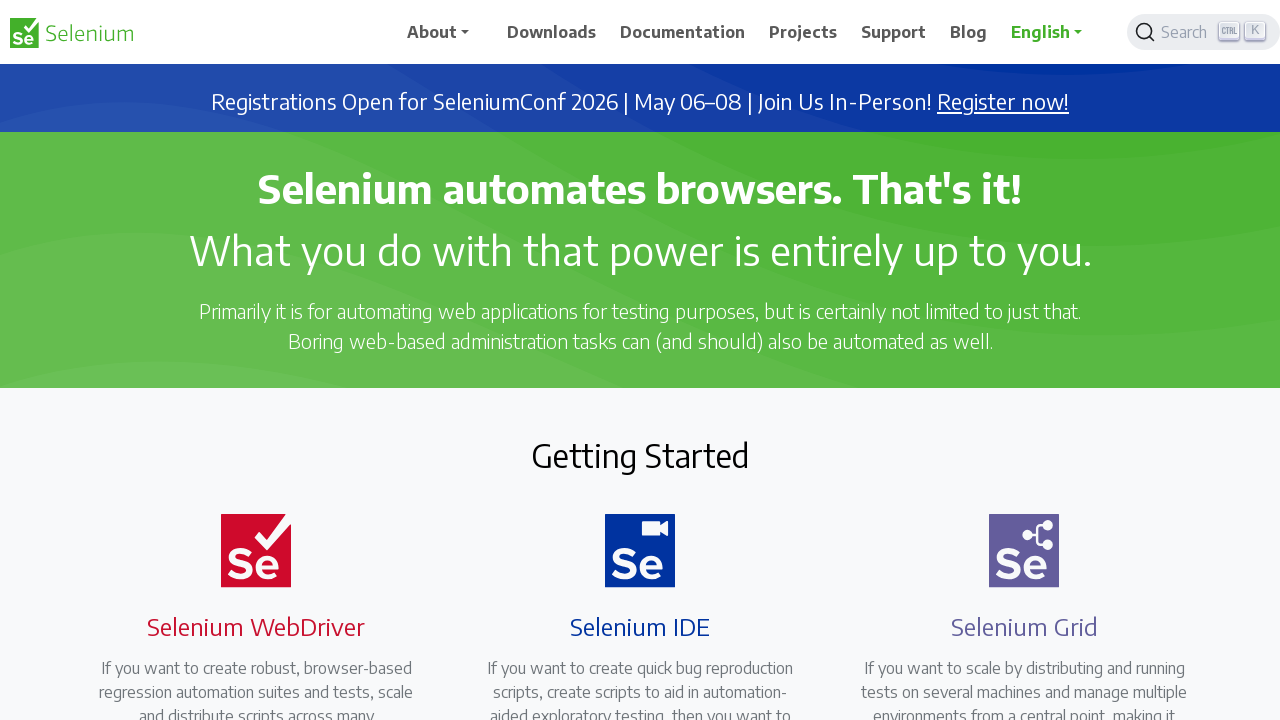

Waited for page to reach domcontentloaded state
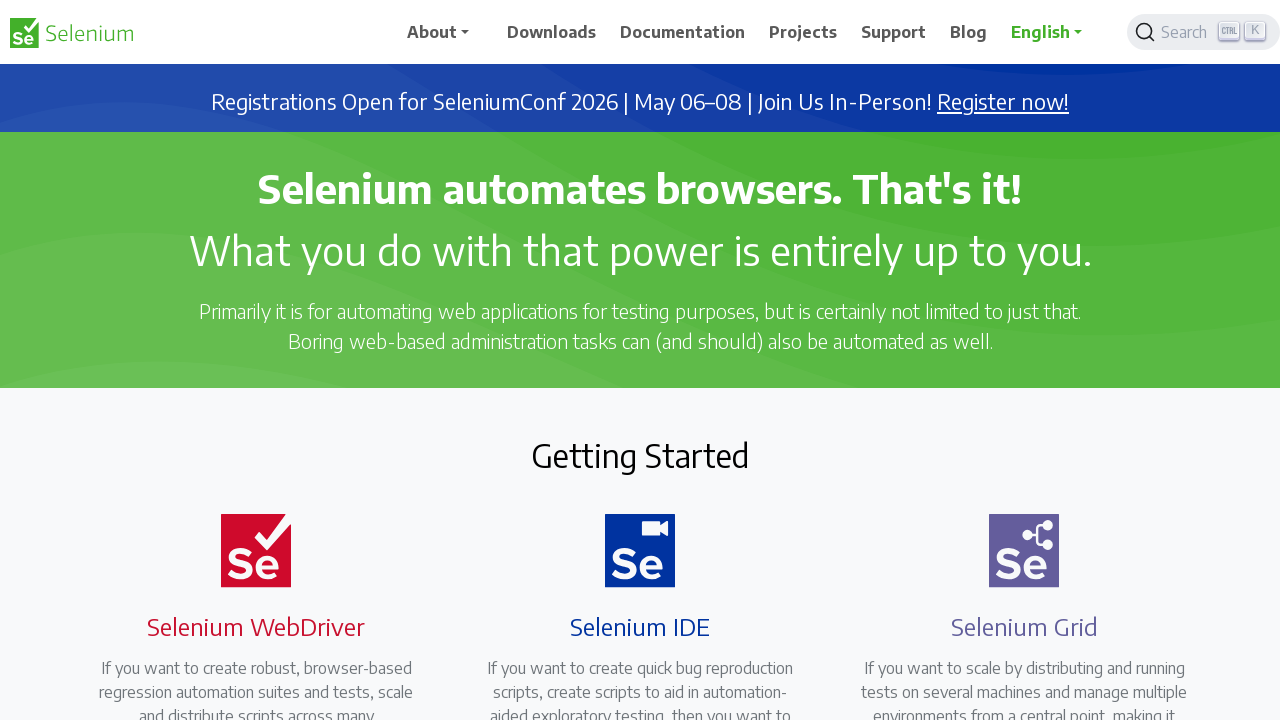

Located the Downloads link on the page
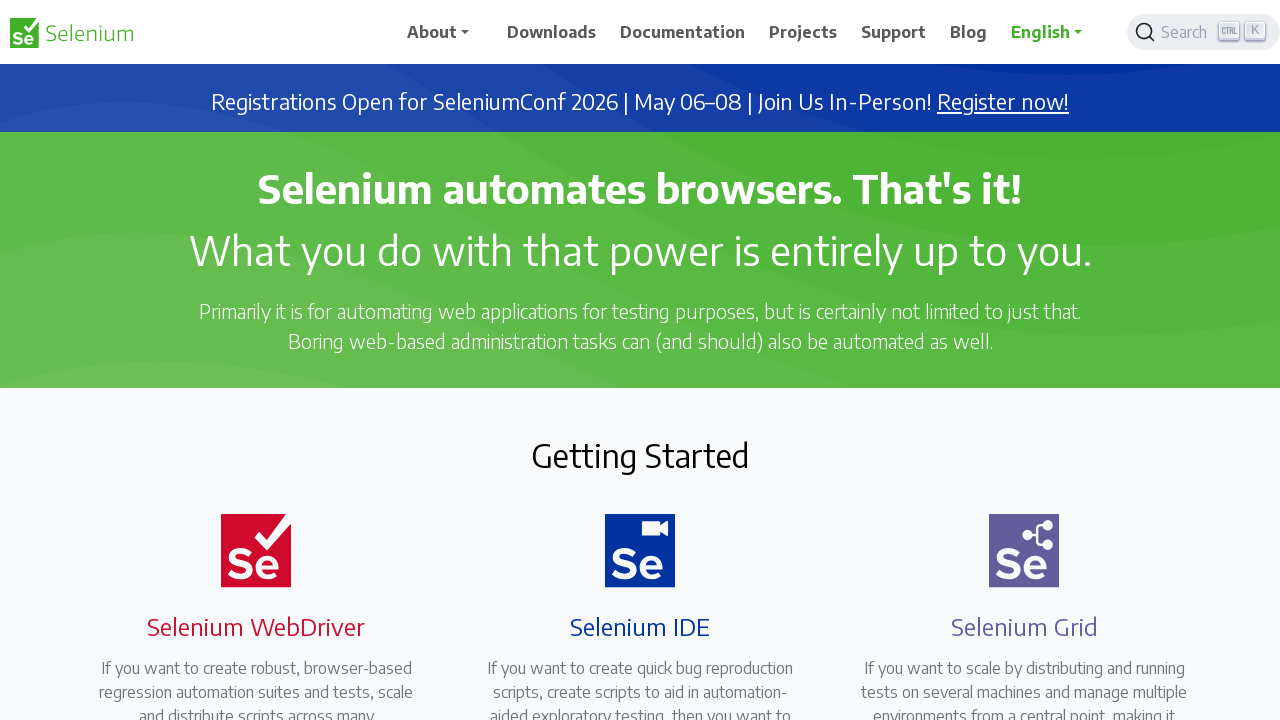

Right-clicked on the Downloads link to open context menu at (552, 32) on xpath=//a[.='Downloads']
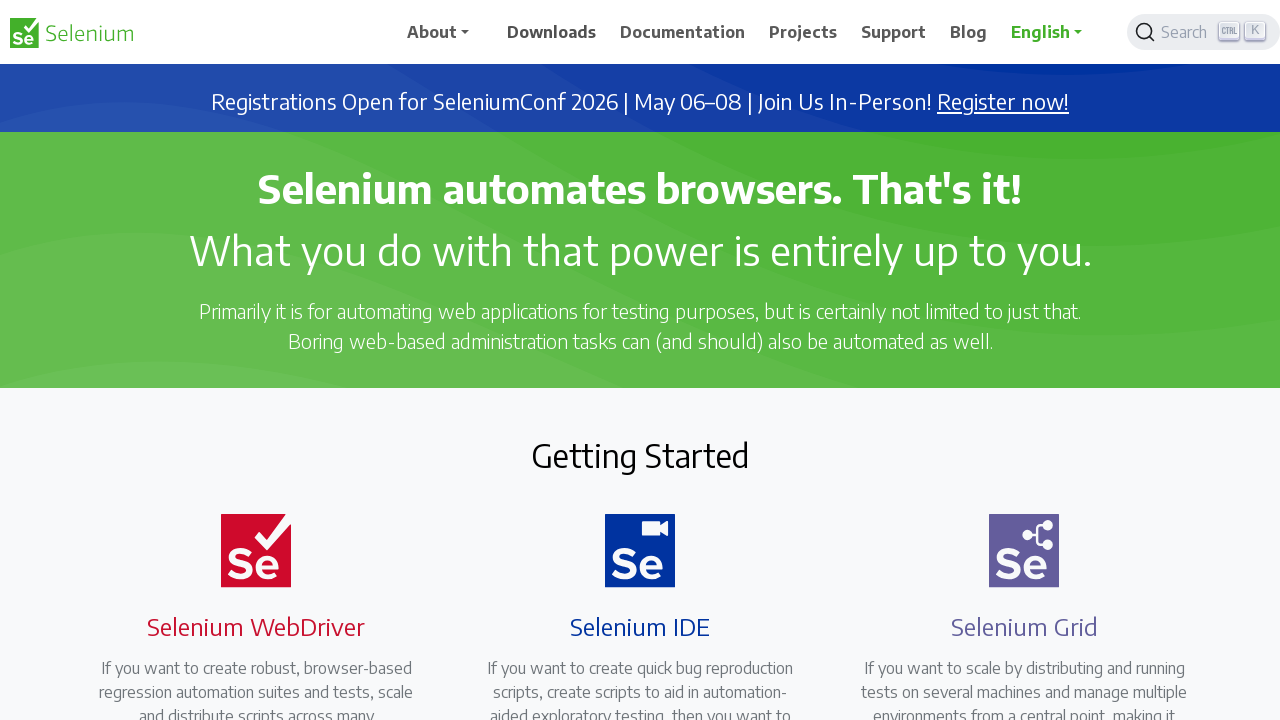

Waited 500ms for context menu to appear
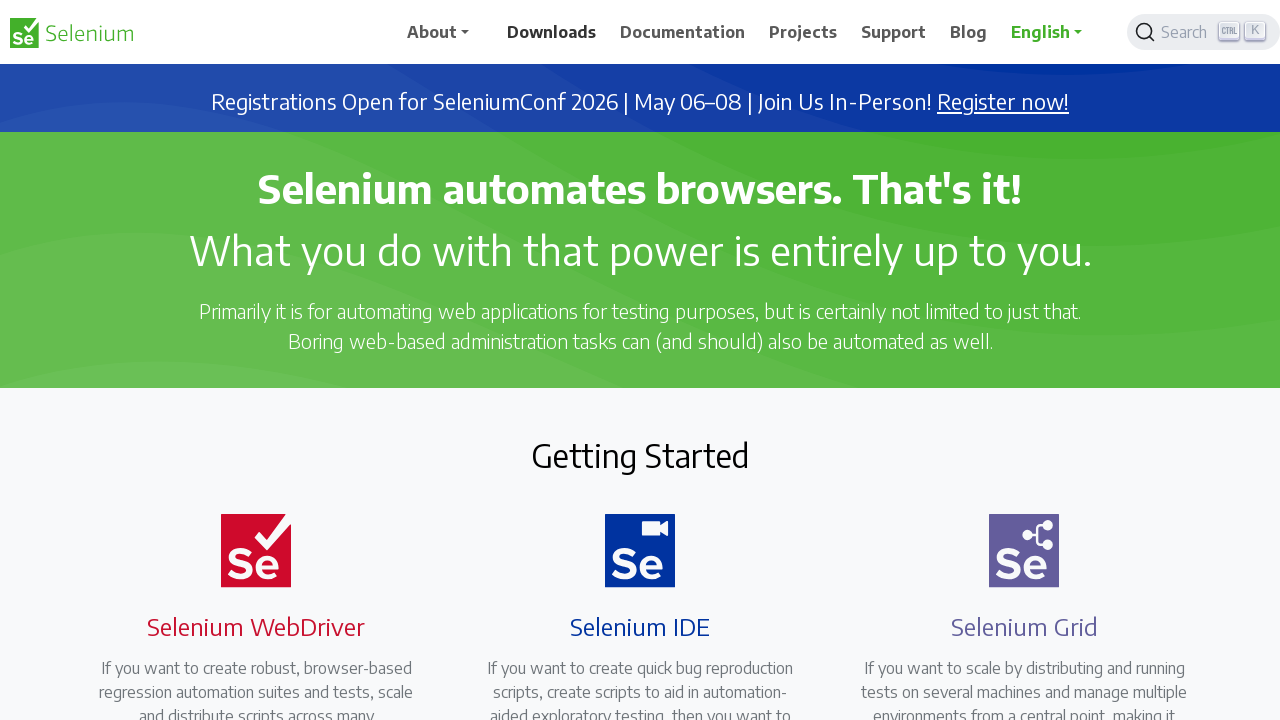

Pressed Escape to close the context menu
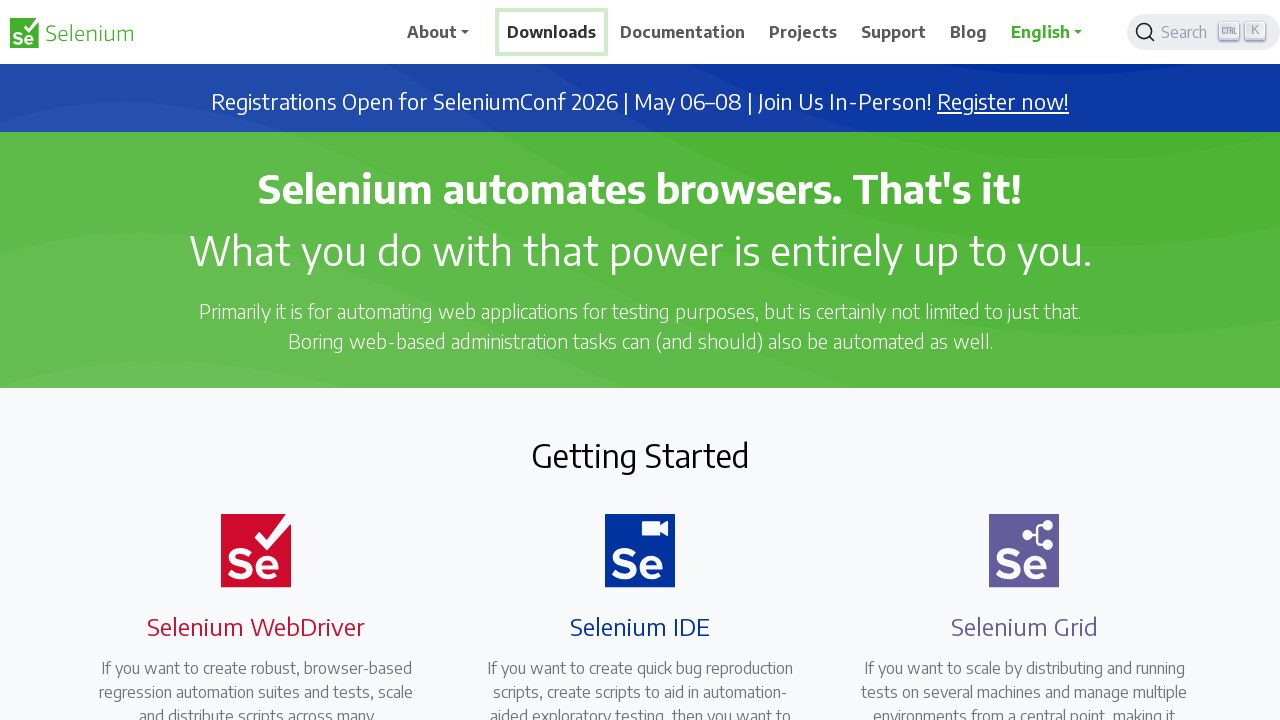

Ctrl+Clicked on Downloads link to open in new tab at (552, 32) on xpath=//a[.='Downloads']
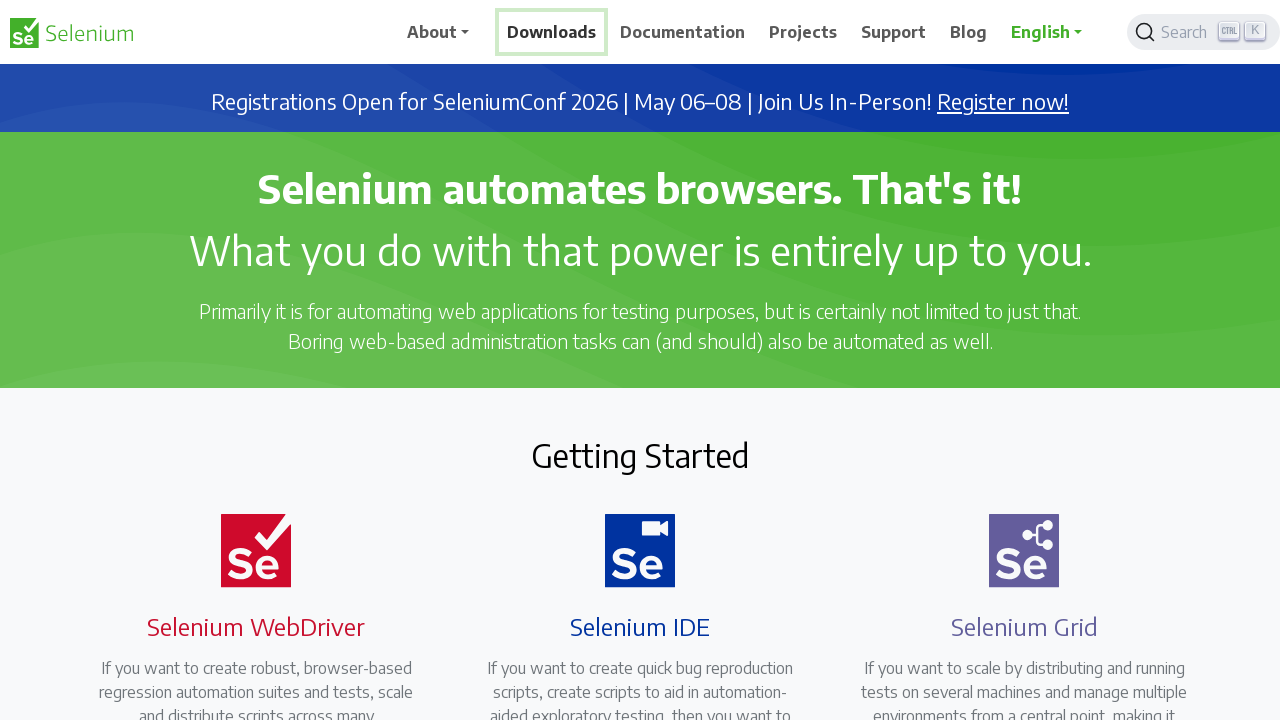

Waited 1000ms for new tab to open
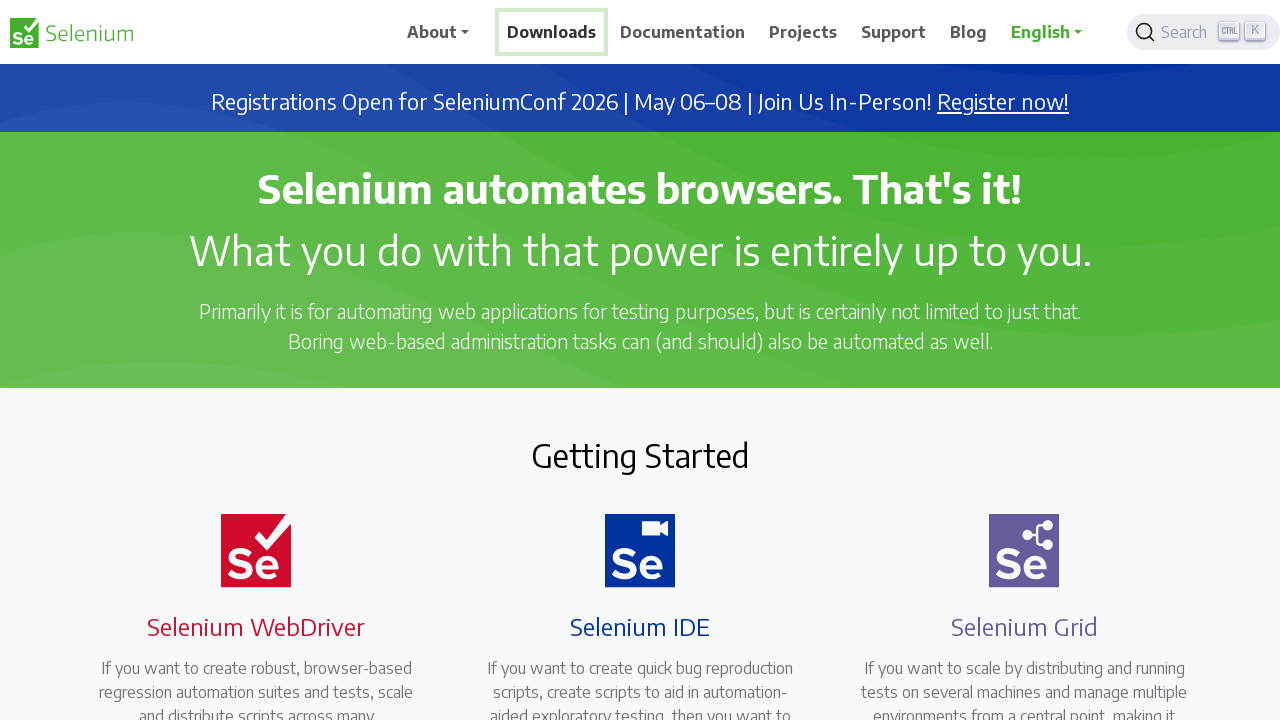

Retrieved all pages from context - total count: 2
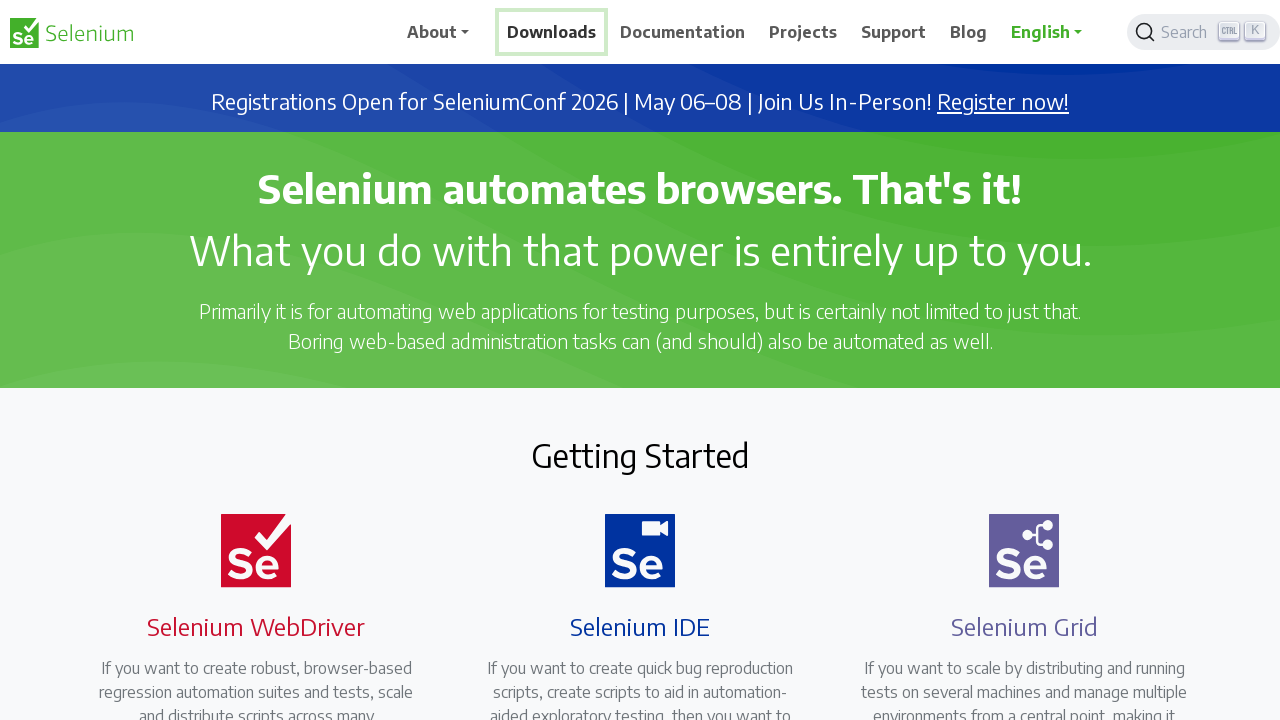

Printed all page URLs - verified 2 pages exist in context
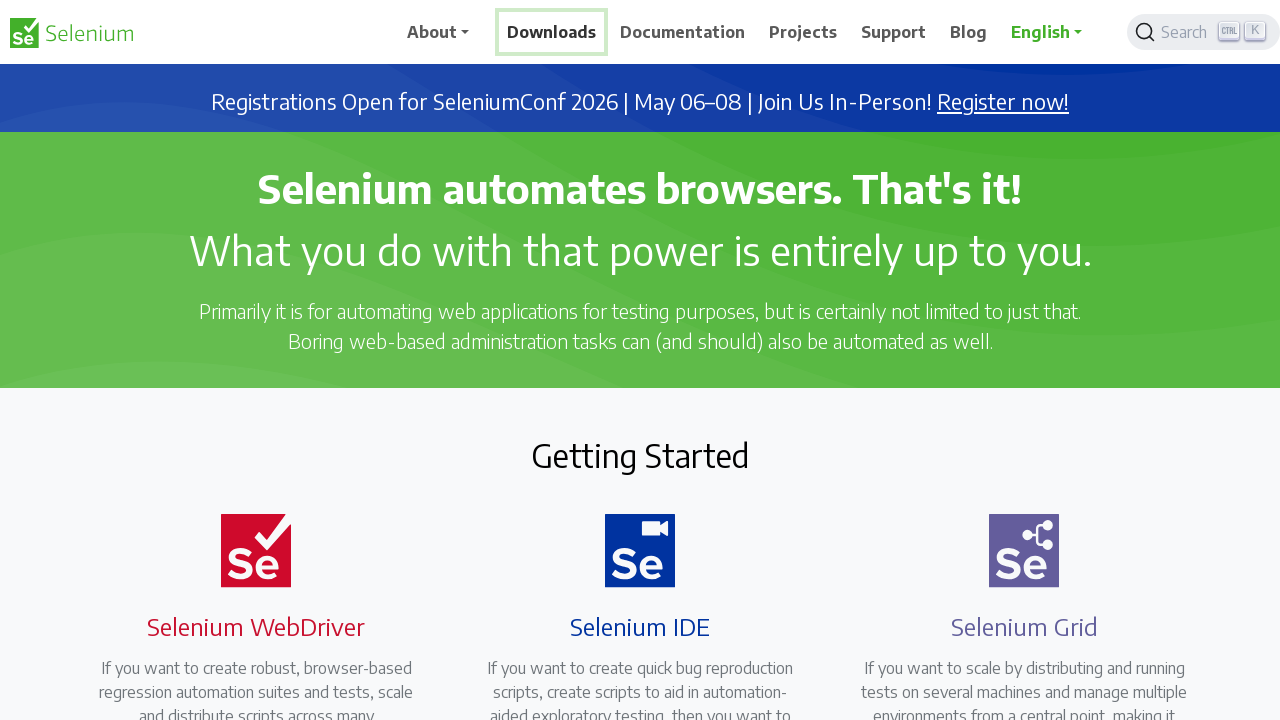

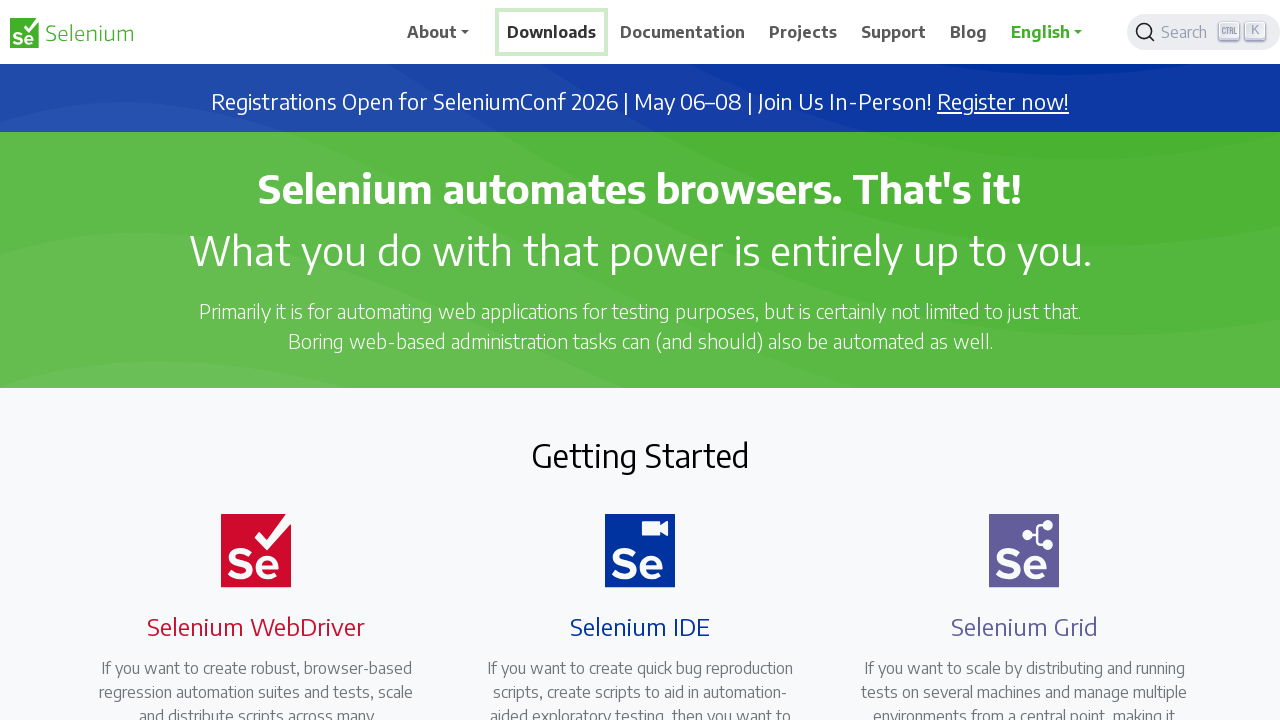